Tests dropdown selection functionality by selecting birth year (2000), month (January), and day (10) using different selection methods (by index, by value, by visible text)

Starting URL: https://testcenter.techproeducation.com/index.php?page=dropdown

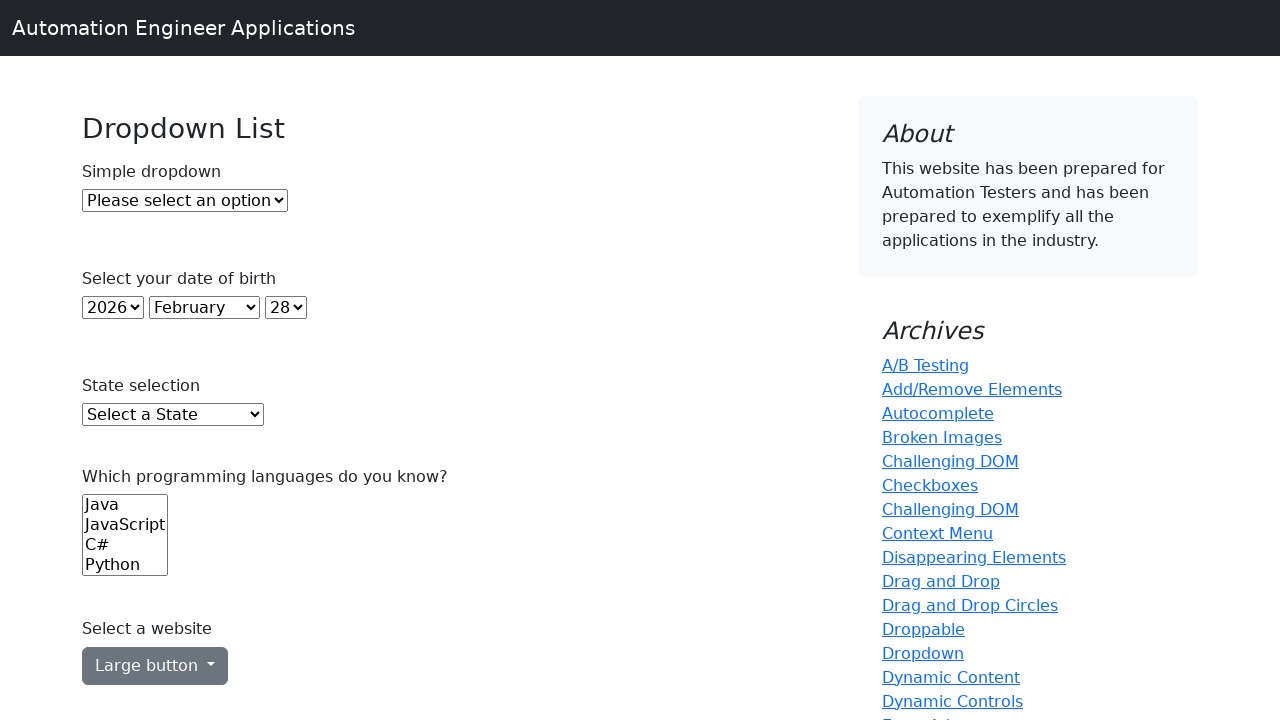

Selected birth year 2000 from year dropdown using index 22 on select#year
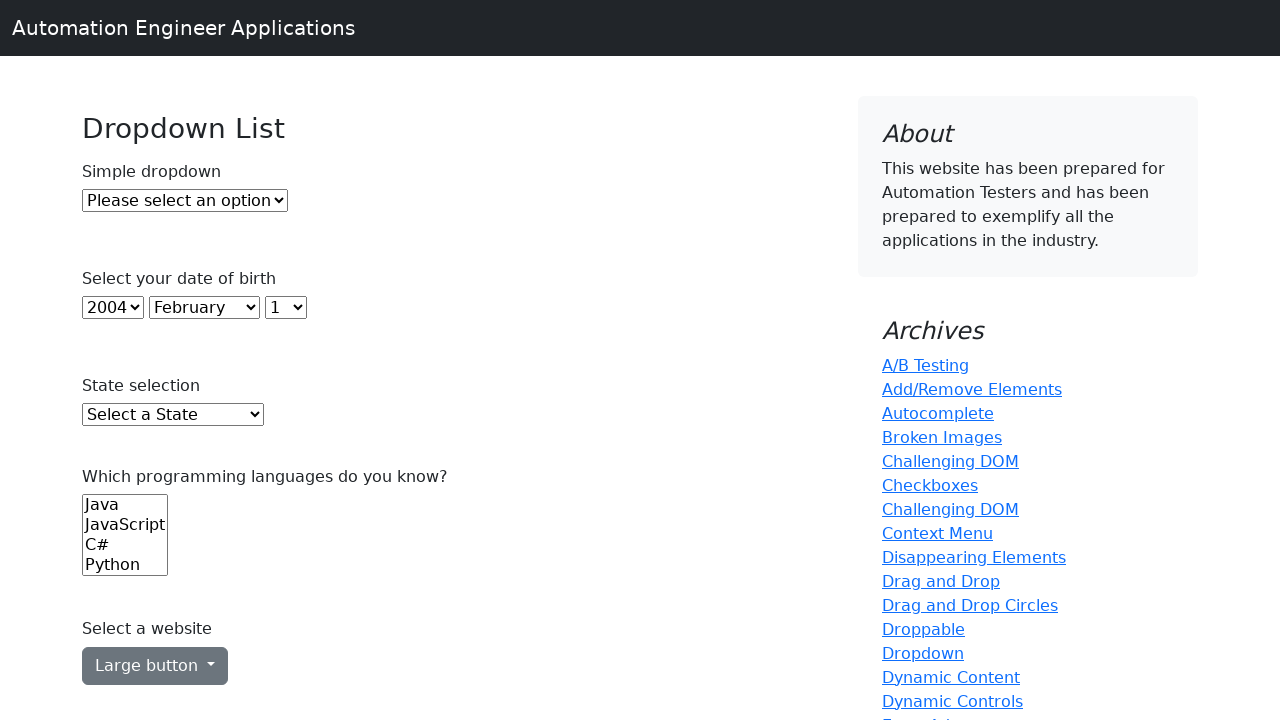

Selected January from month dropdown using value '0' on select#month
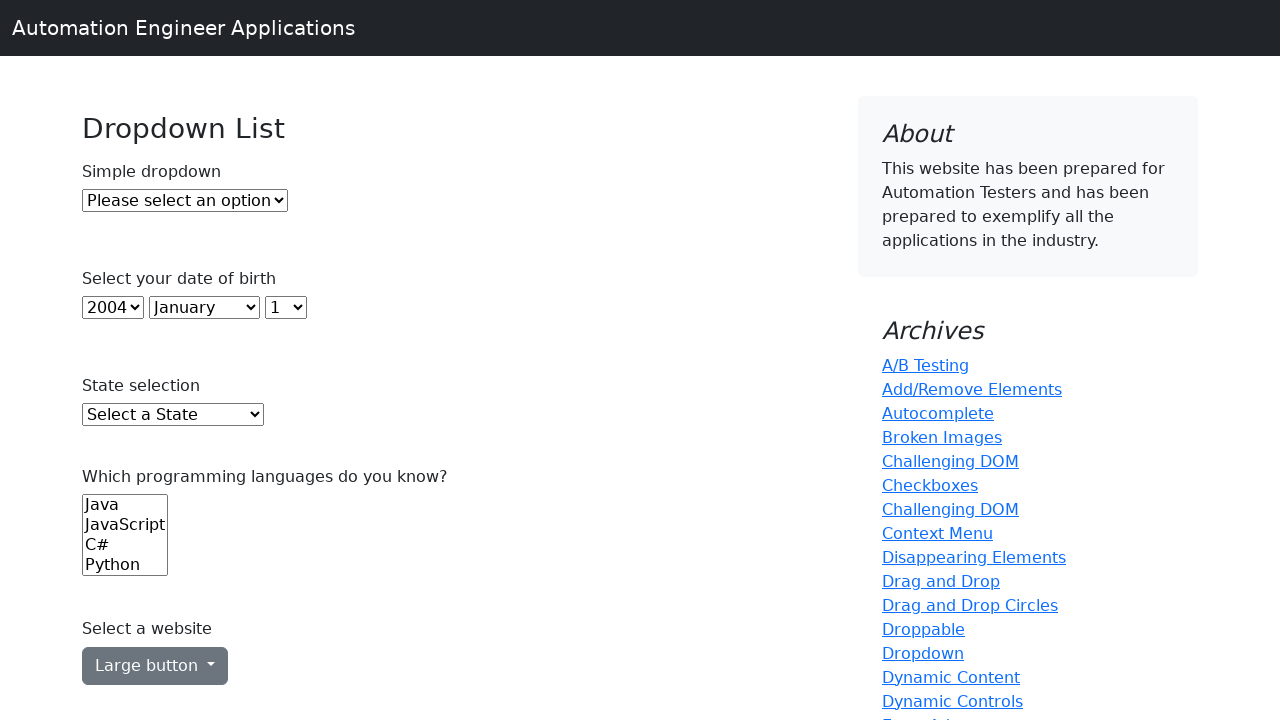

Selected day 10 from day dropdown using visible text on select#day
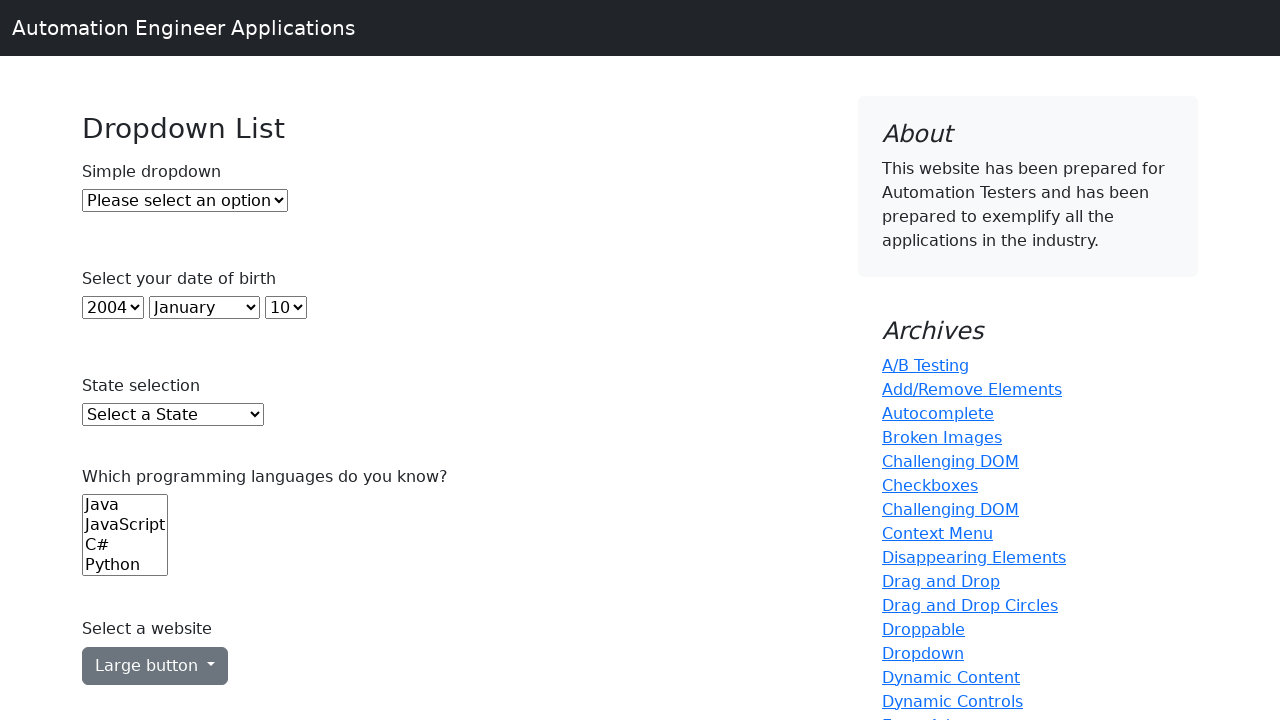

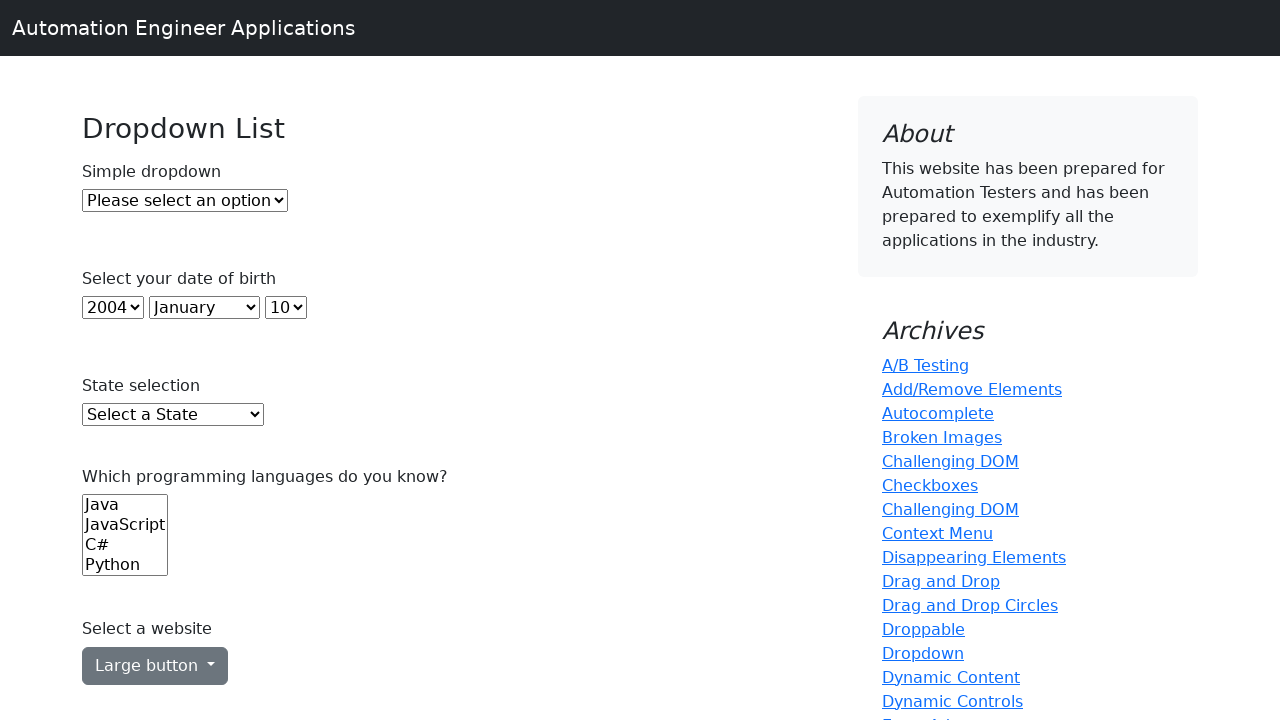